Tests clicking the "Get started" link and verifies navigation to the Installation page

Starting URL: https://playwright.dev/

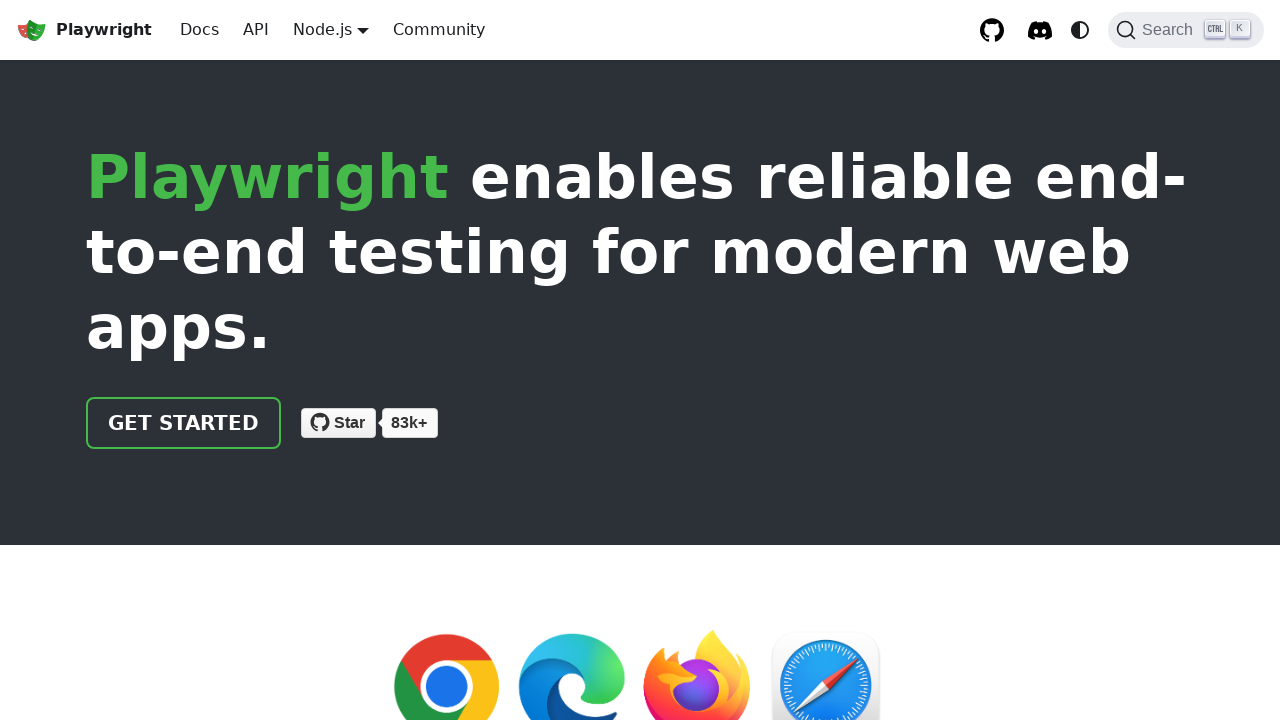

Clicked the 'Get started' link at (184, 423) on internal:role=link[name="Get started"i]
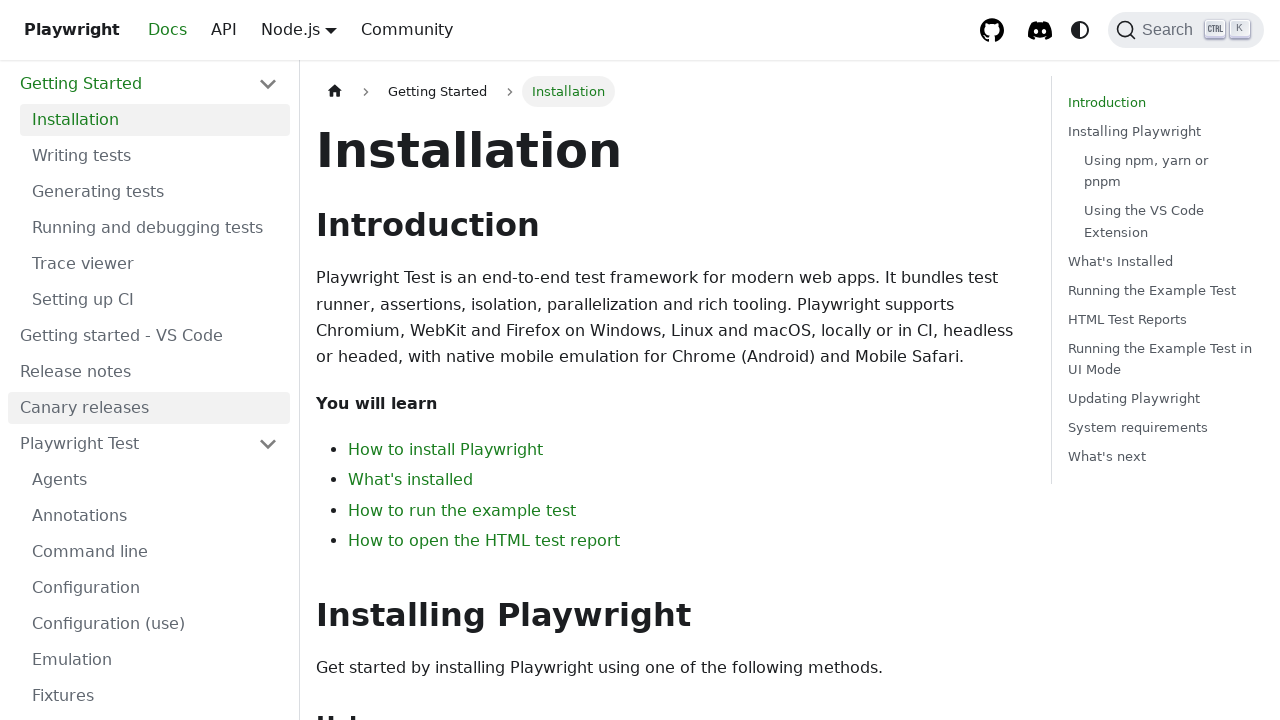

Installation heading is visible, navigation successful
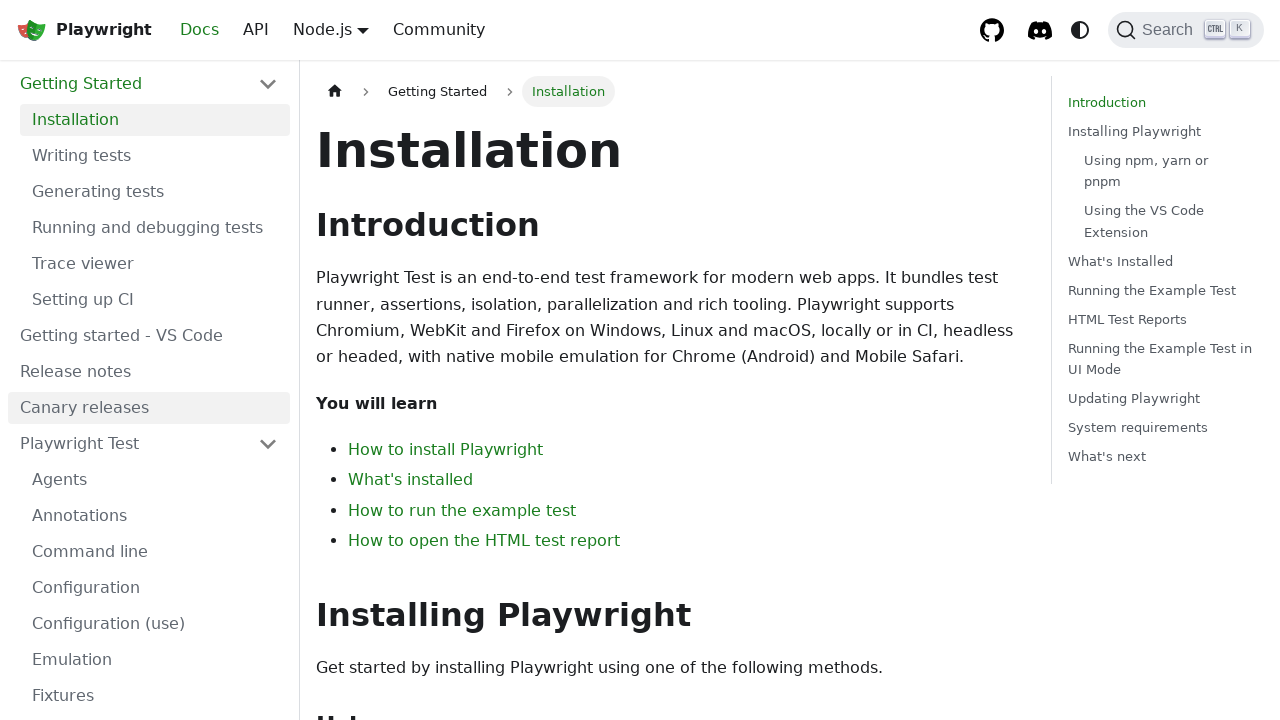

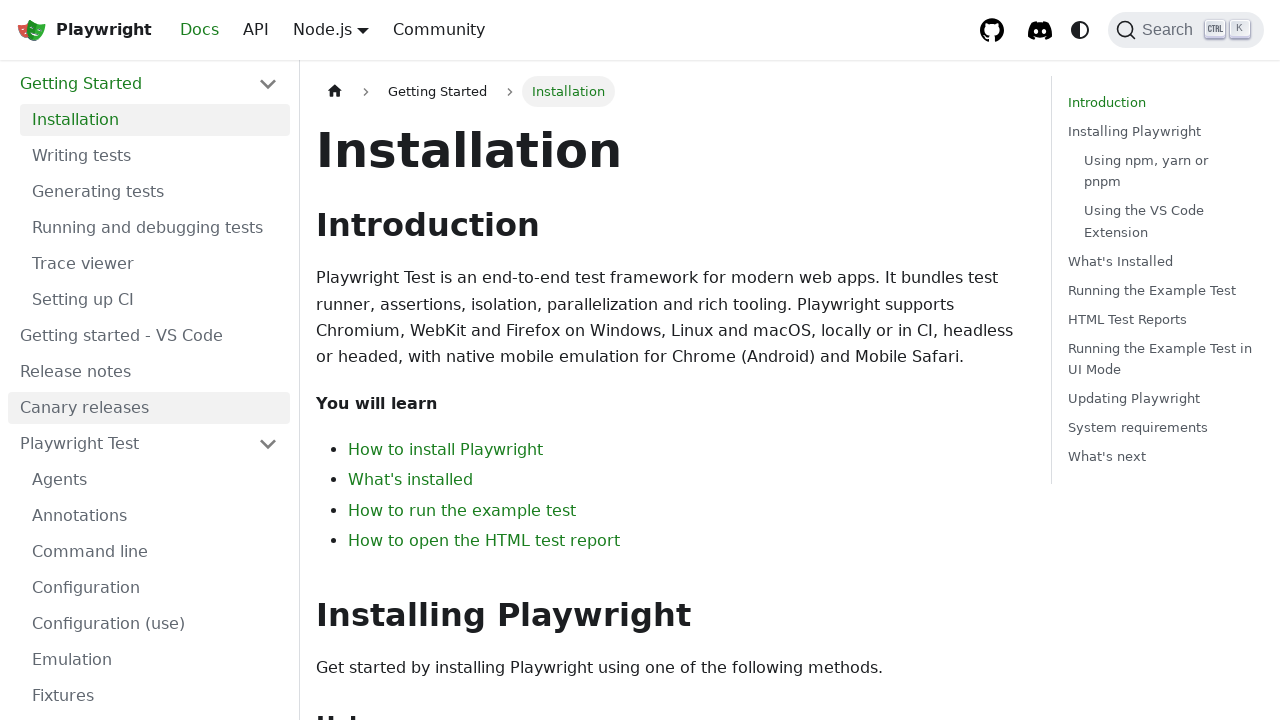